Tests context menu (right-click) interaction by clicking on a heading element, then right-clicking on a "Resume Model-4" link. The original script uses Robot class to navigate native context menu which cannot be directly replicated in Playwright.

Starting URL: http://greenstech.in/selenium-course-content.html

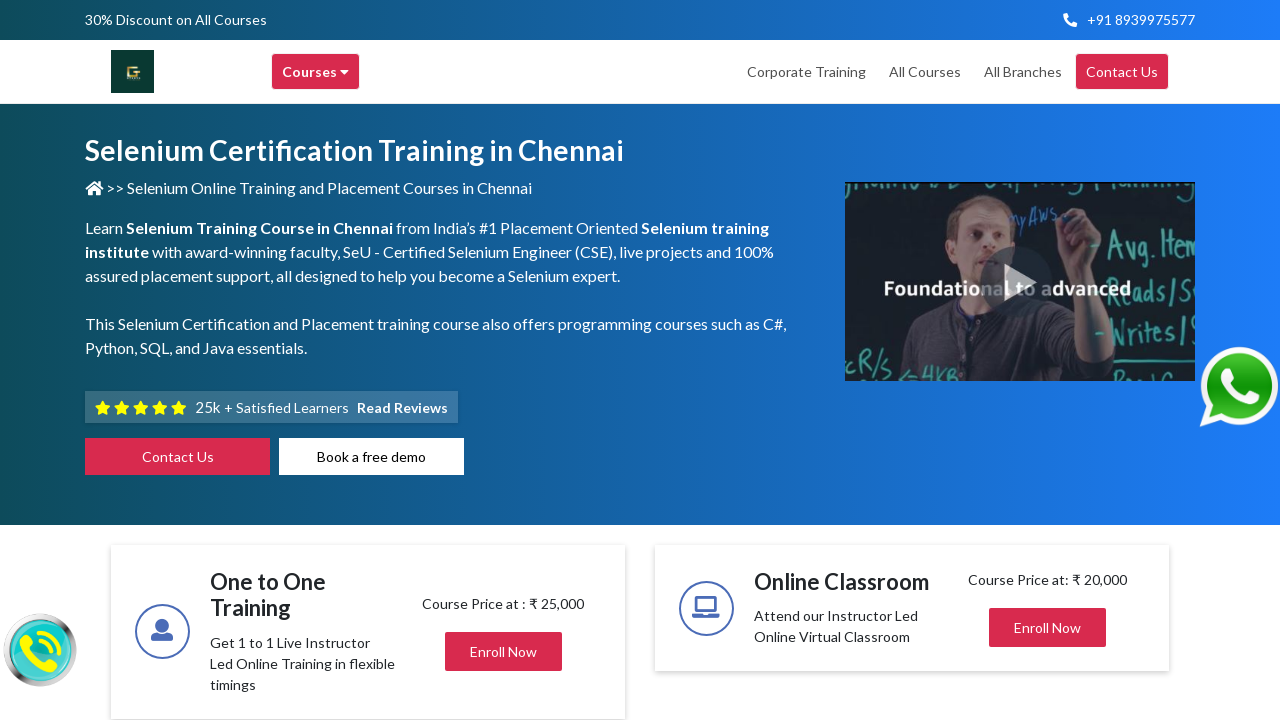

Clicked on heading element to expand/reveal content at (1048, 360) on #heading201
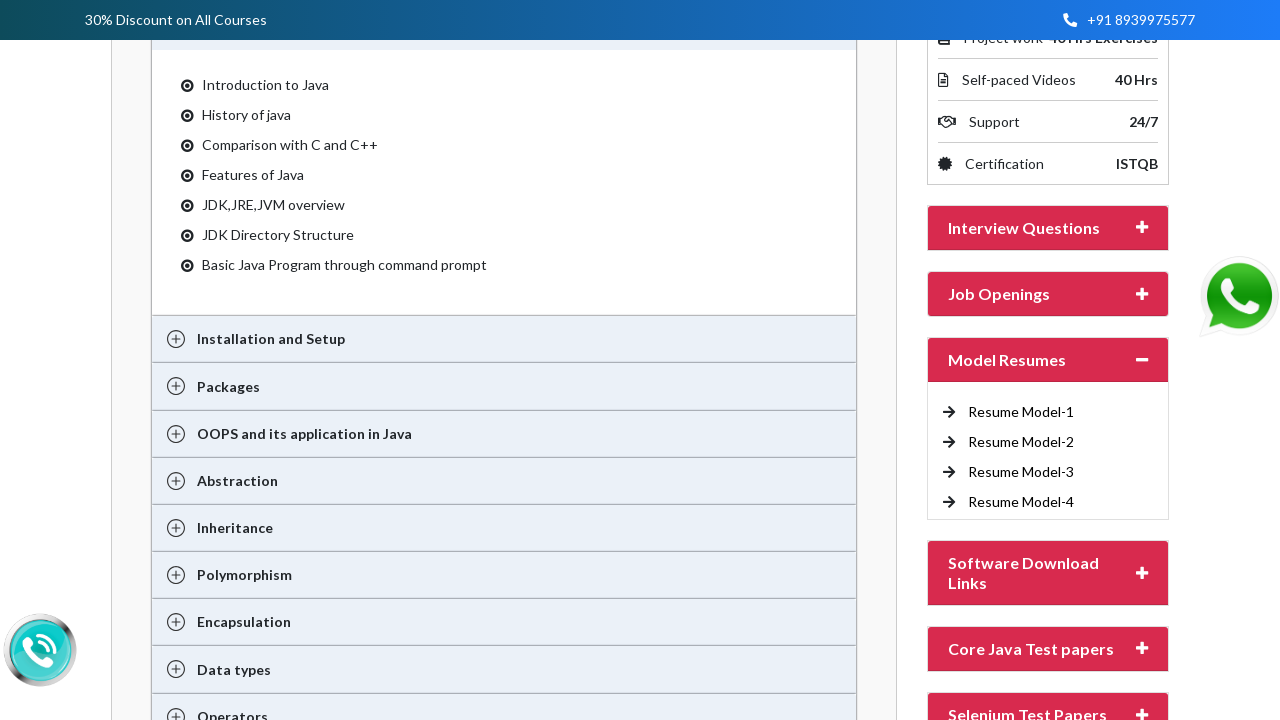

Waited for 'Resume Model-4' link to become visible
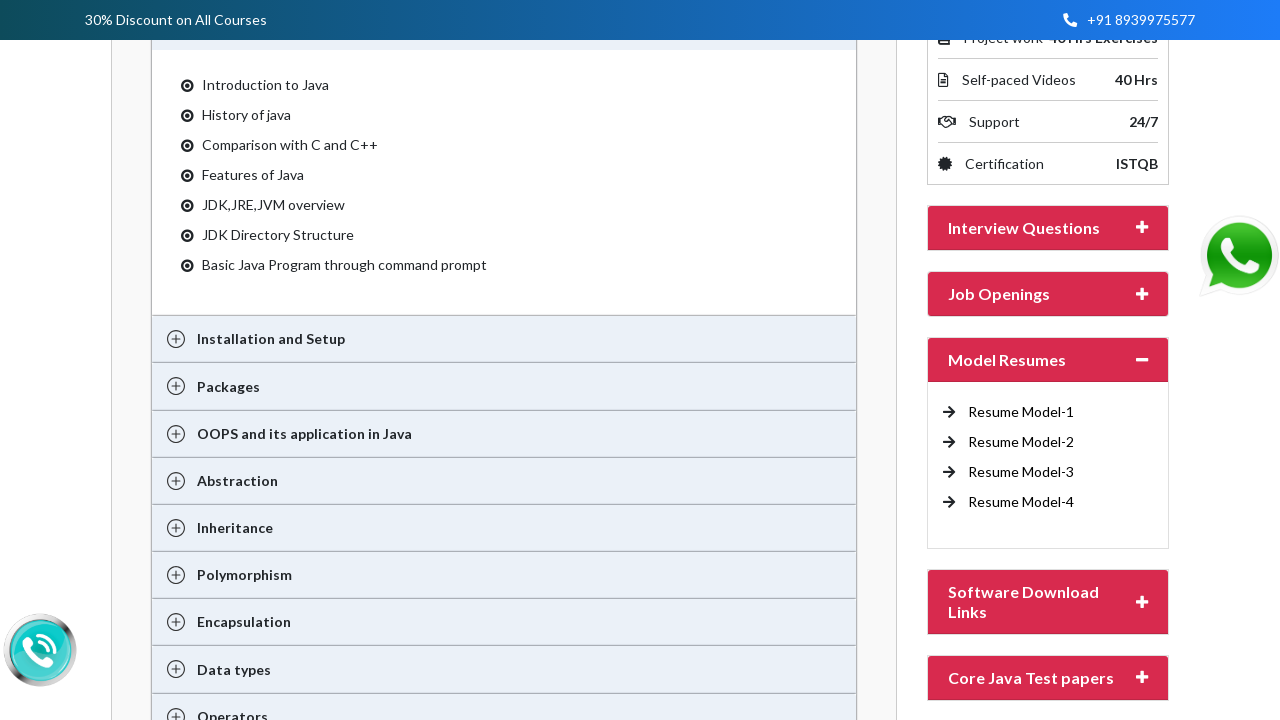

Right-clicked (context click) on the 'Resume Model-4' link to trigger context menu at (1021, 502) on //a[text()='Resume Model-4 ']
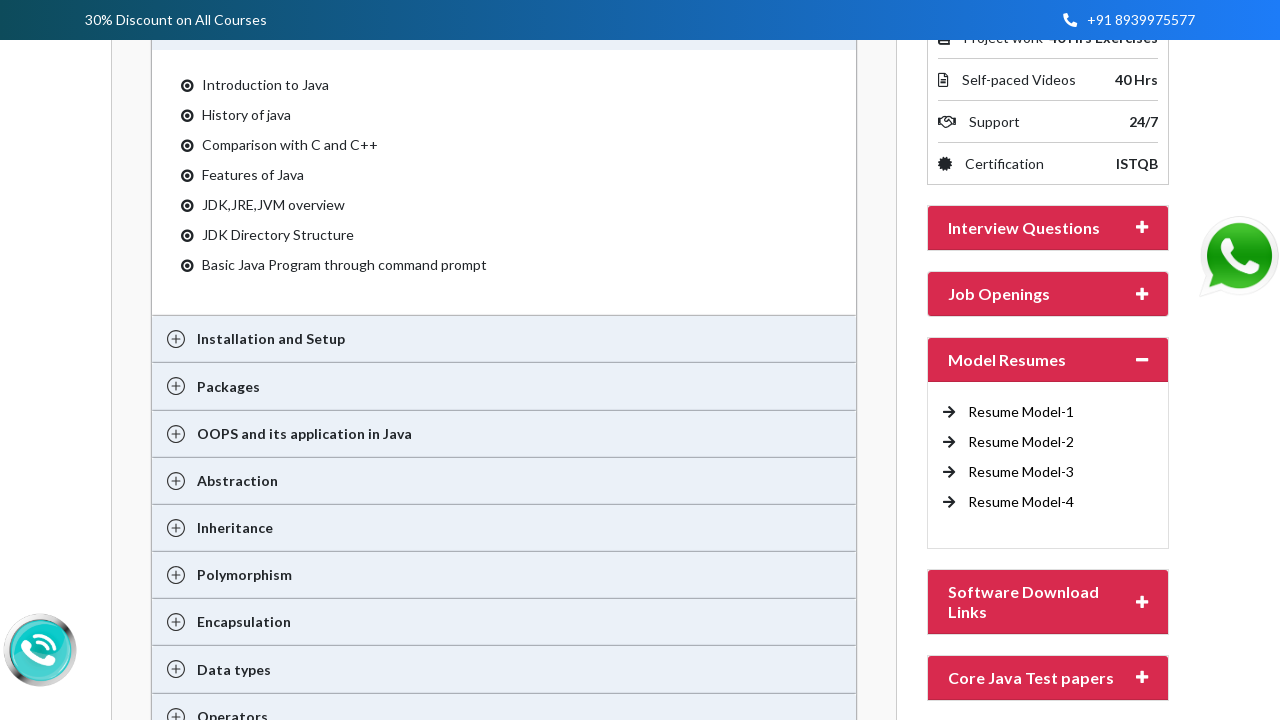

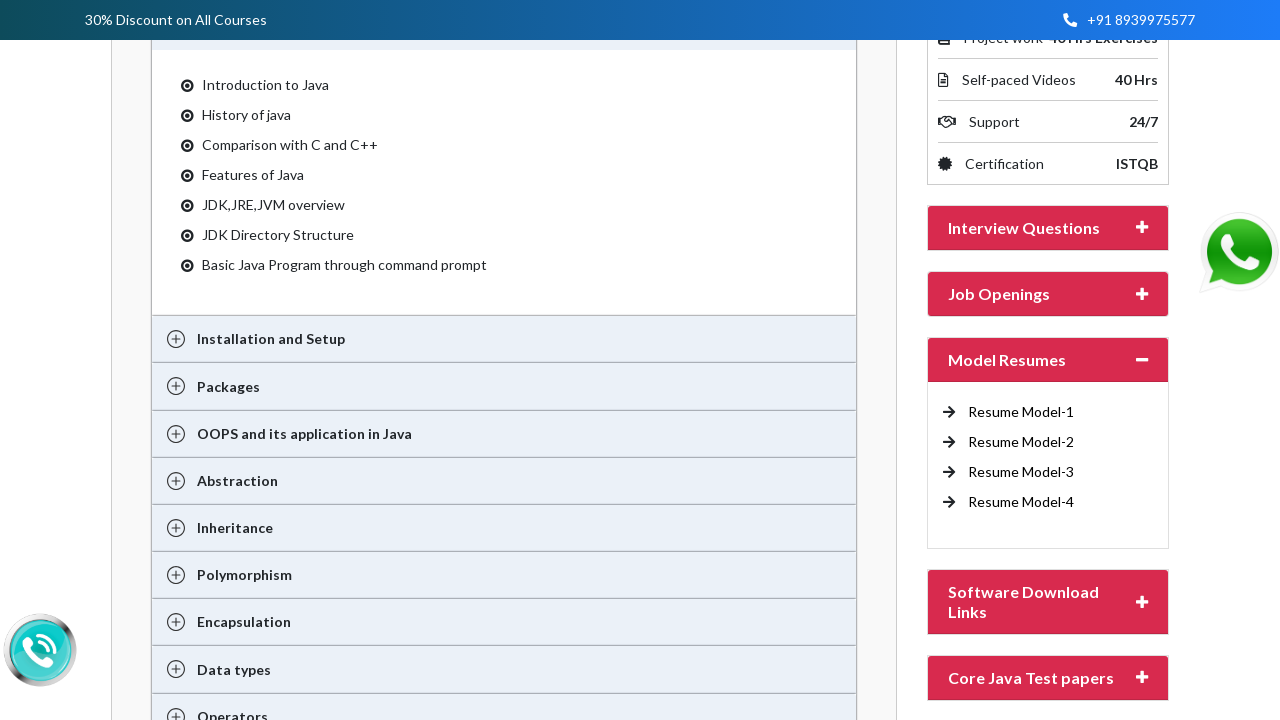